Opens a page and clicks a verify button to check if verification message appears

Starting URL: http://suninjuly.github.io/wait1.html

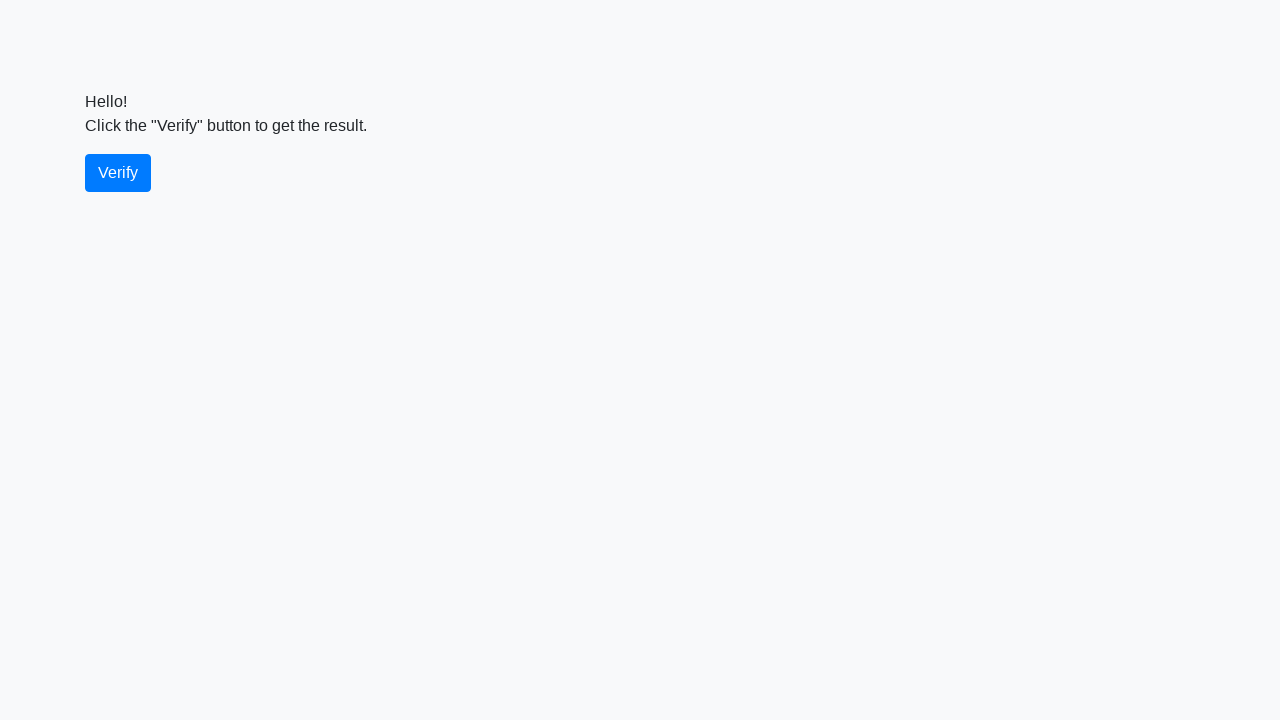

Clicked verify button at (118, 173) on #verify
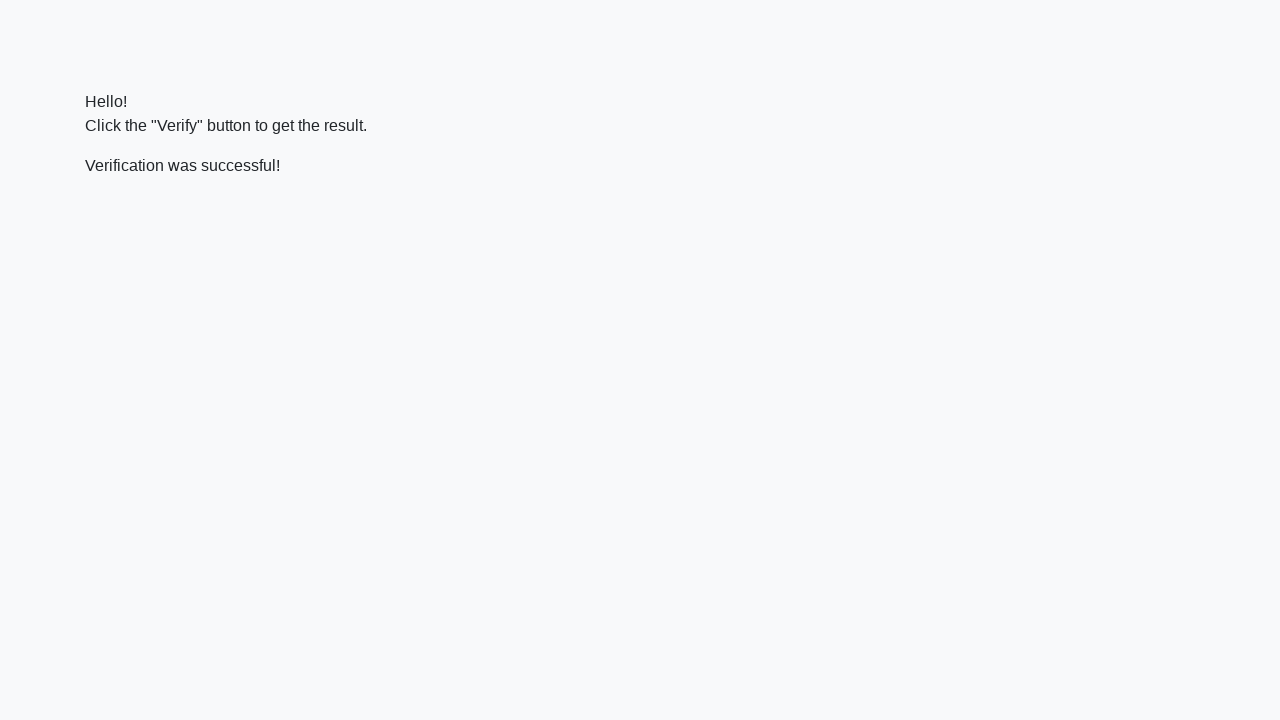

Verification message appeared
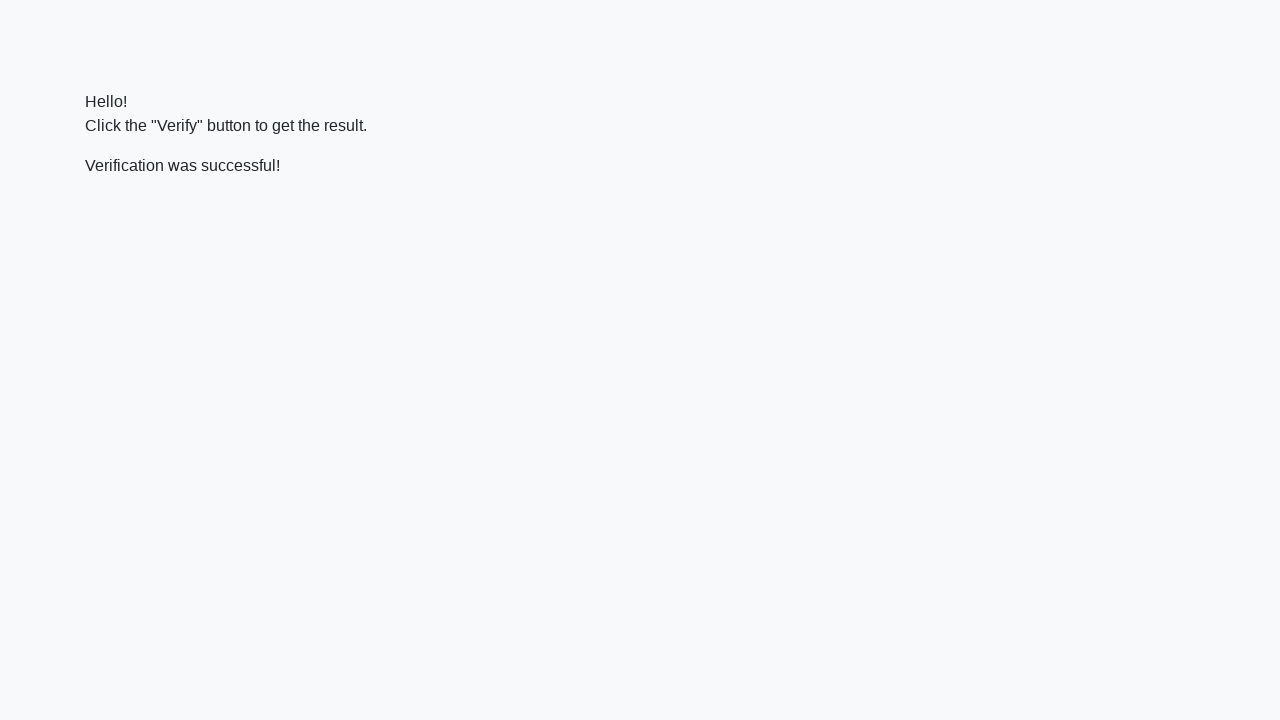

Located verification message element
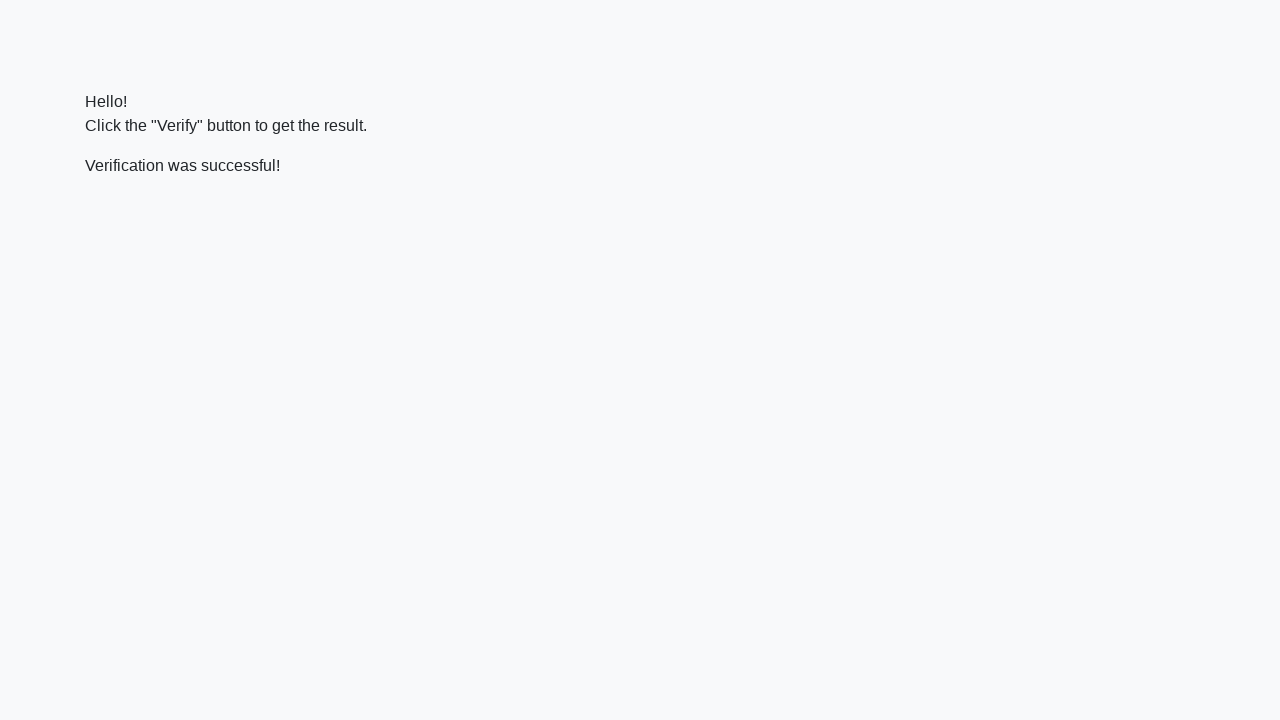

Verified that message contains 'successful'
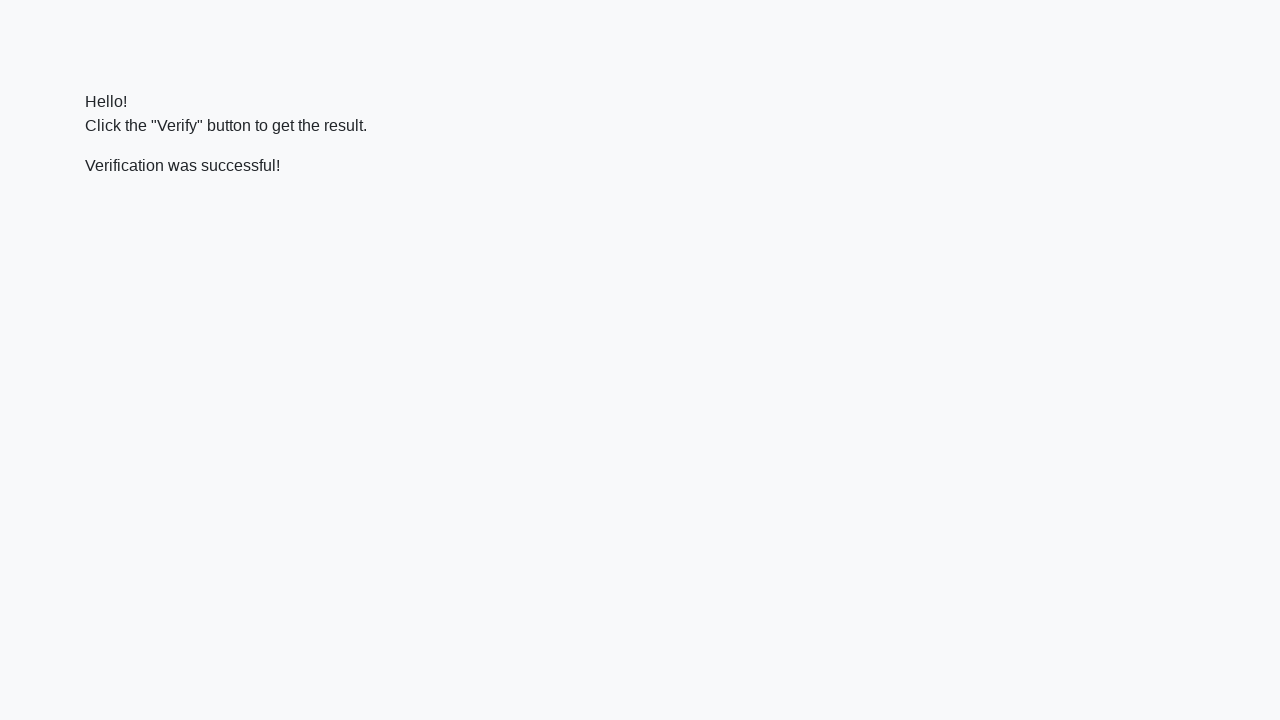

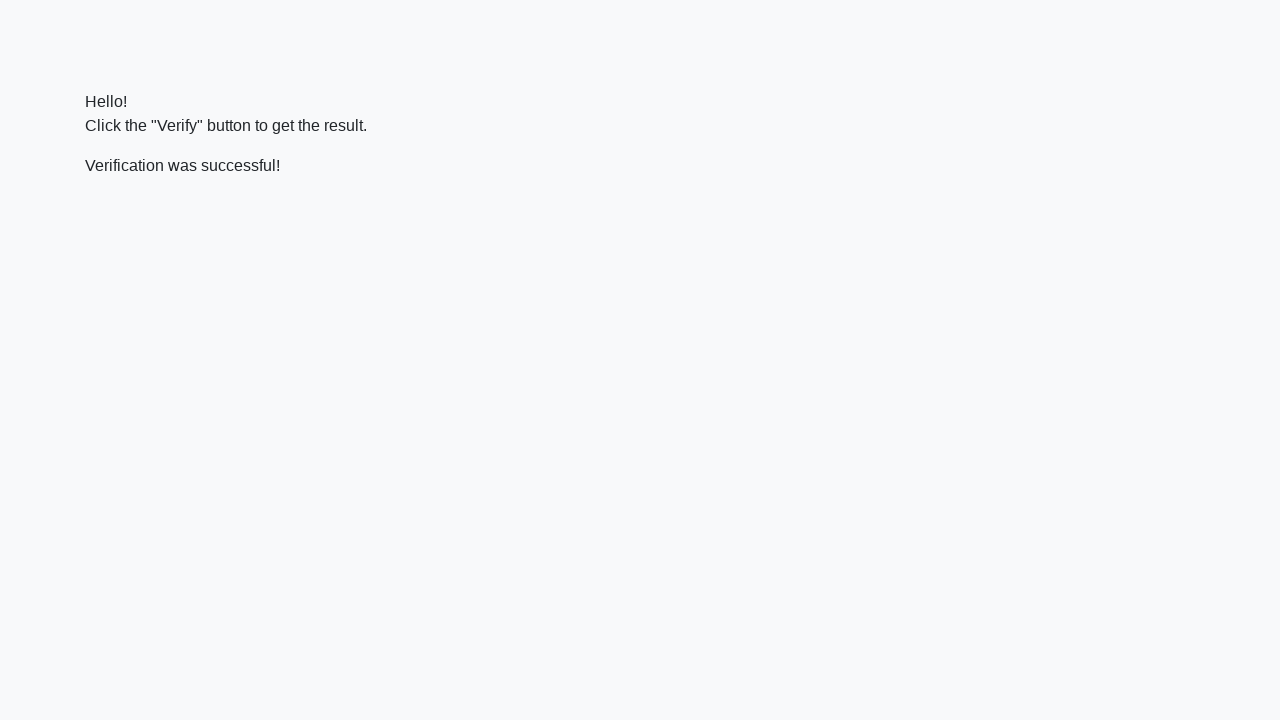